Tests drag and drop functionality by dragging an element onto a target drop zone using the dragAndDrop action

Starting URL: https://jqueryui.com/droppable/

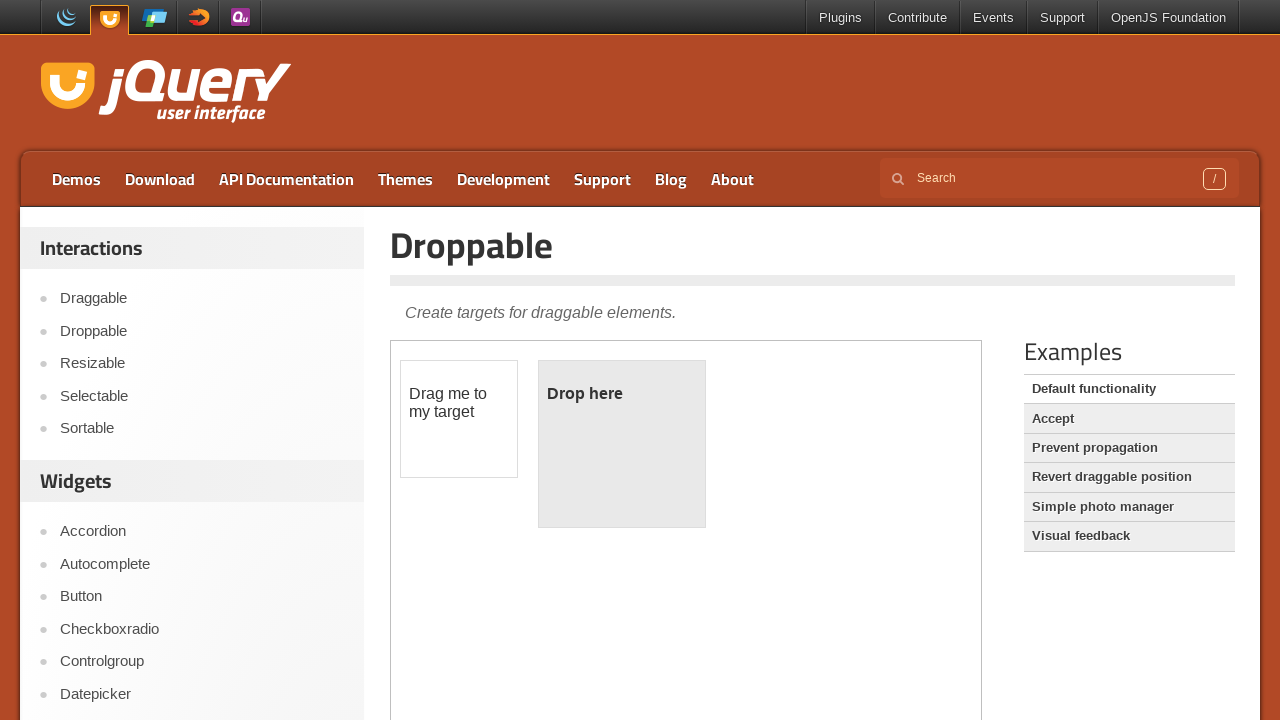

Navigated to jQuery UI droppable demo page
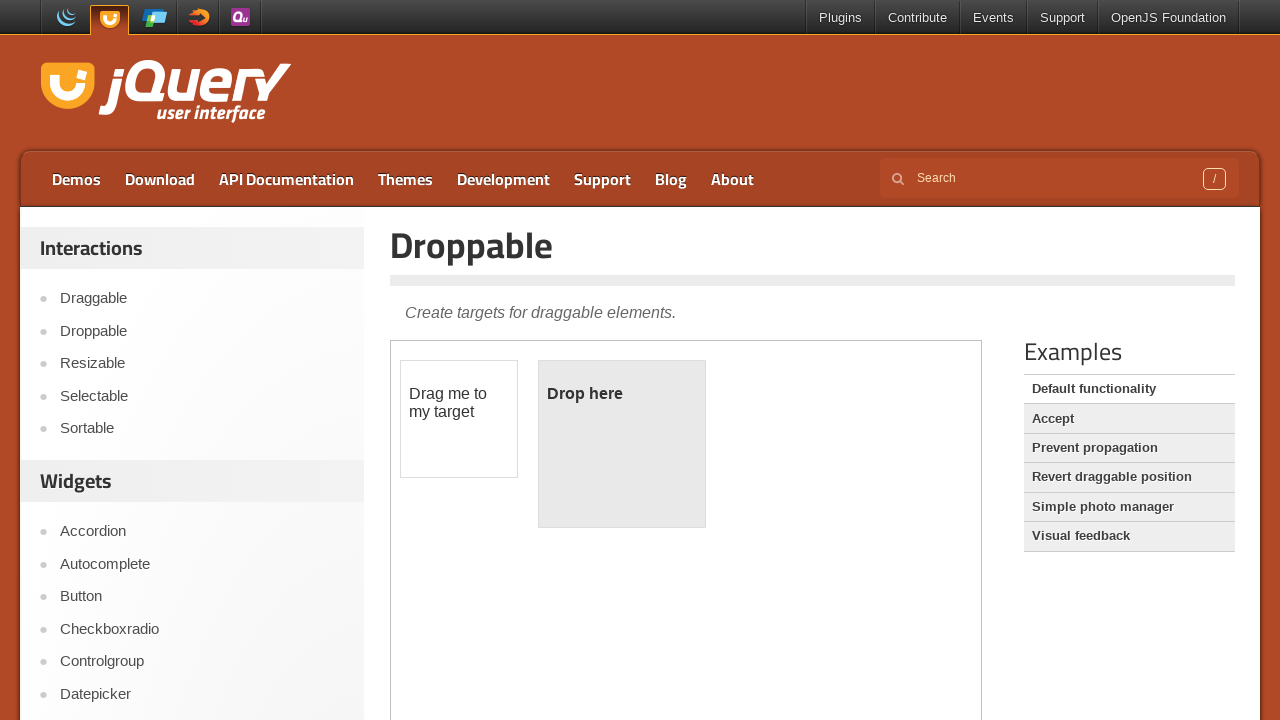

Located the iframe containing drag and drop elements
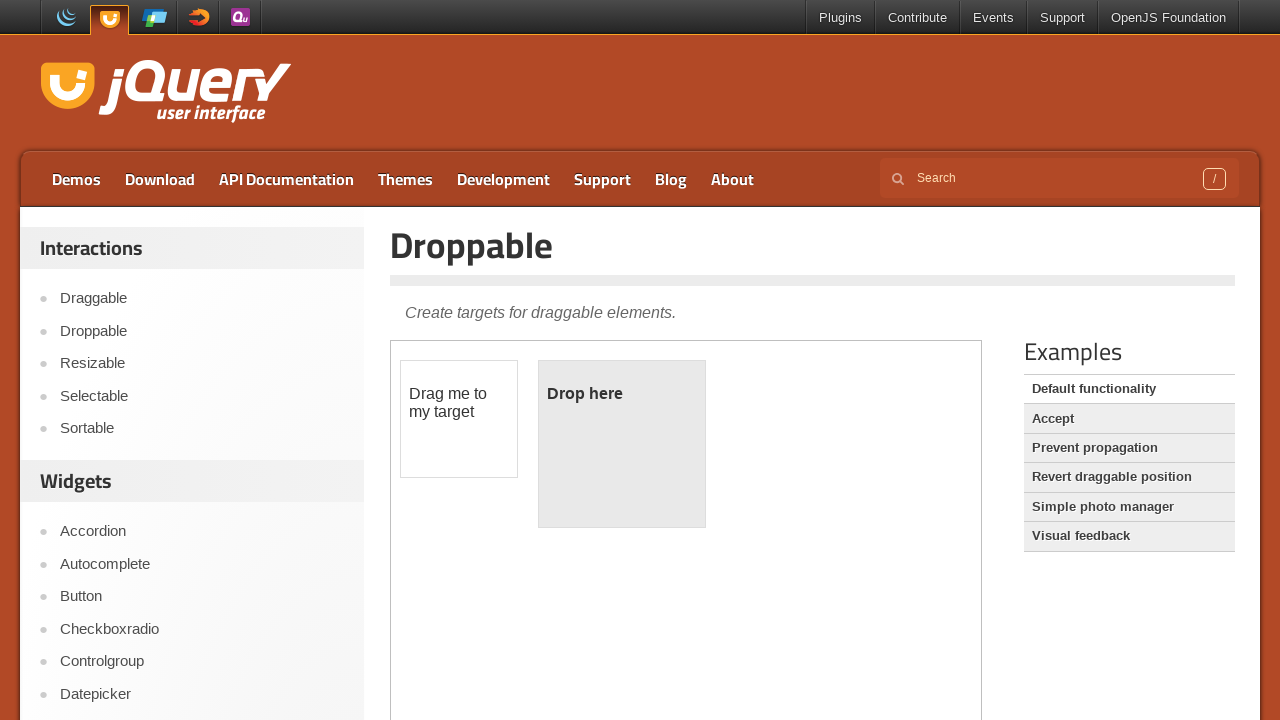

Located the draggable element
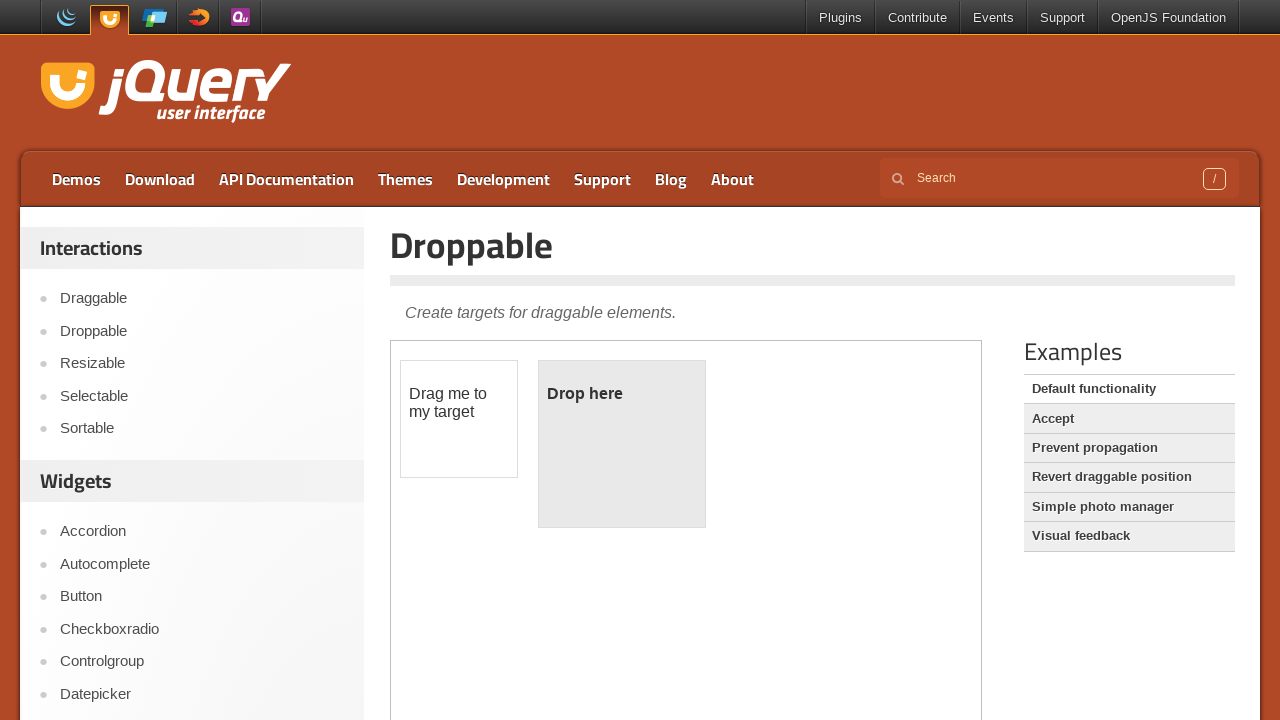

Located the drop target element
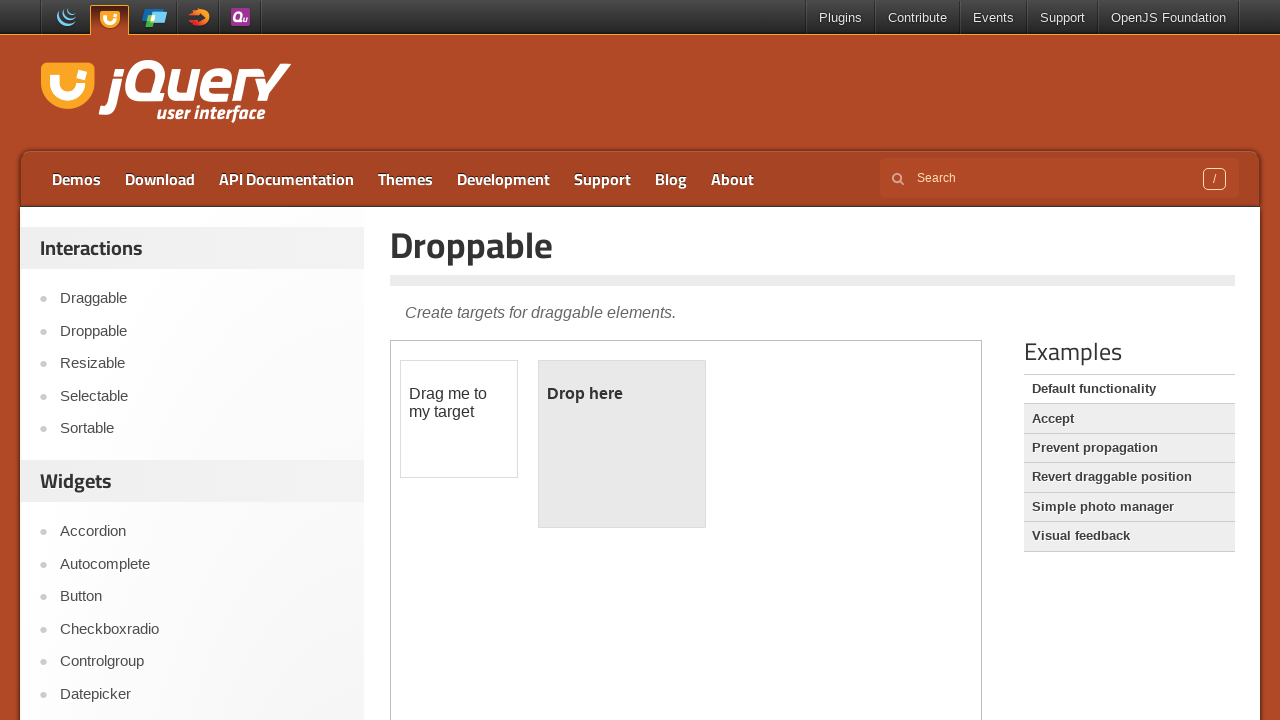

Dragged element onto drop target zone at (622, 444)
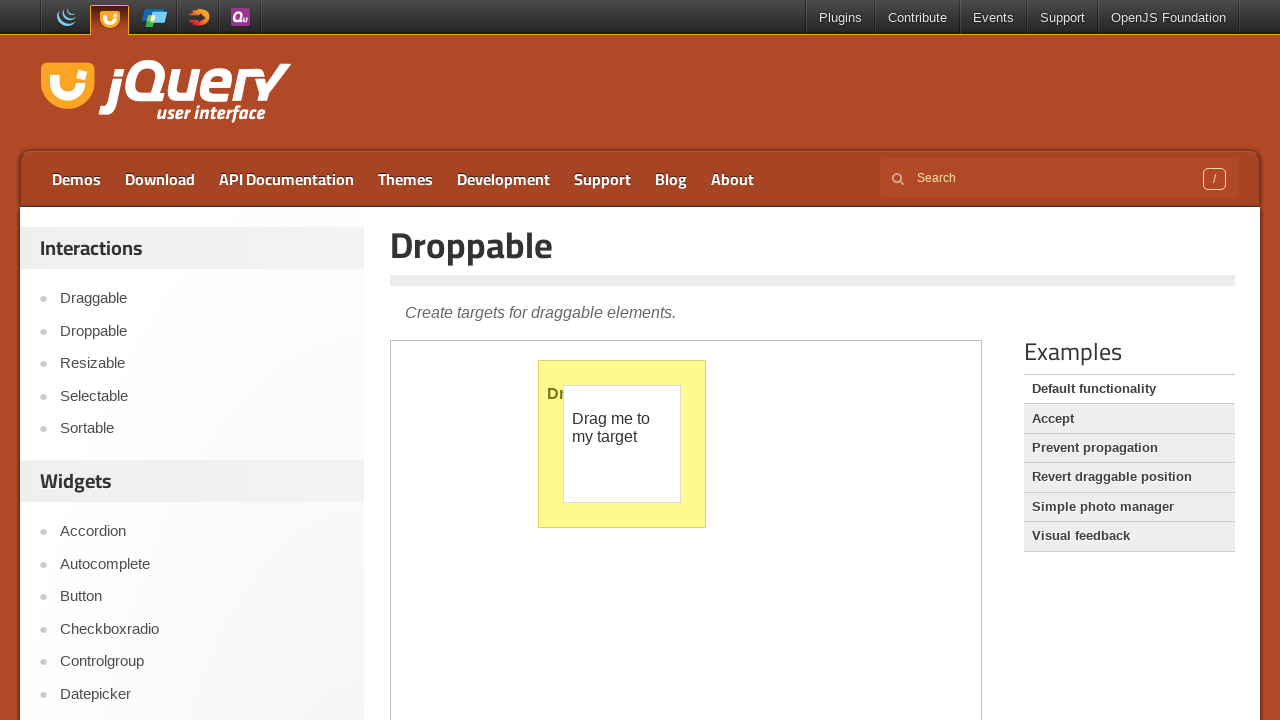

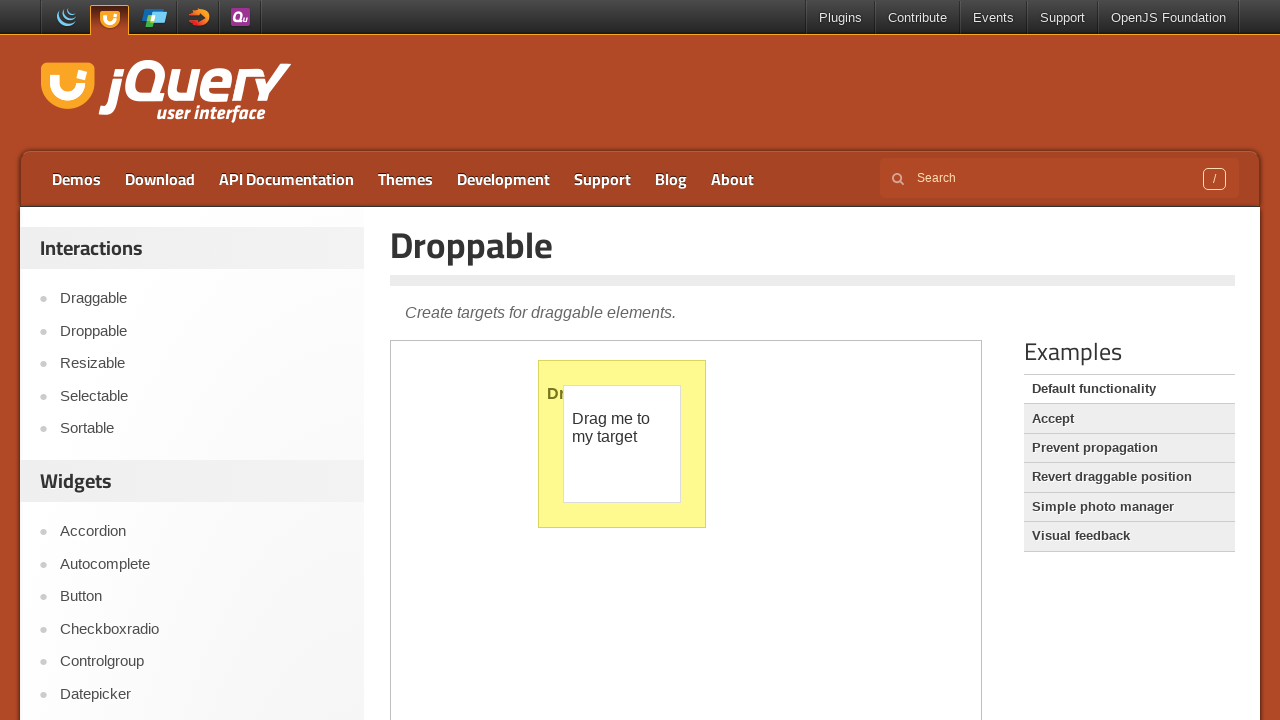